Tests dropdown selection functionality by selecting different course options using index-based selection

Starting URL: https://www.hyrtutorials.com/p/html-dropdown-elements-practice.html

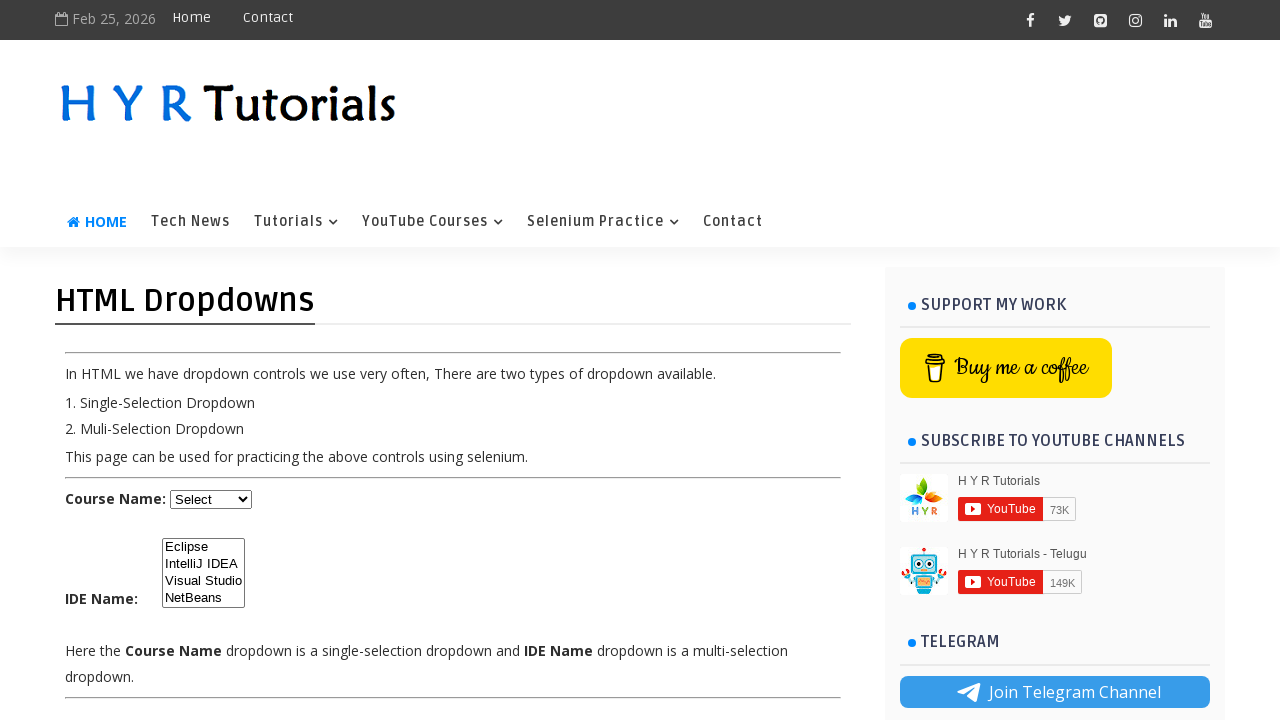

Located the course dropdown element
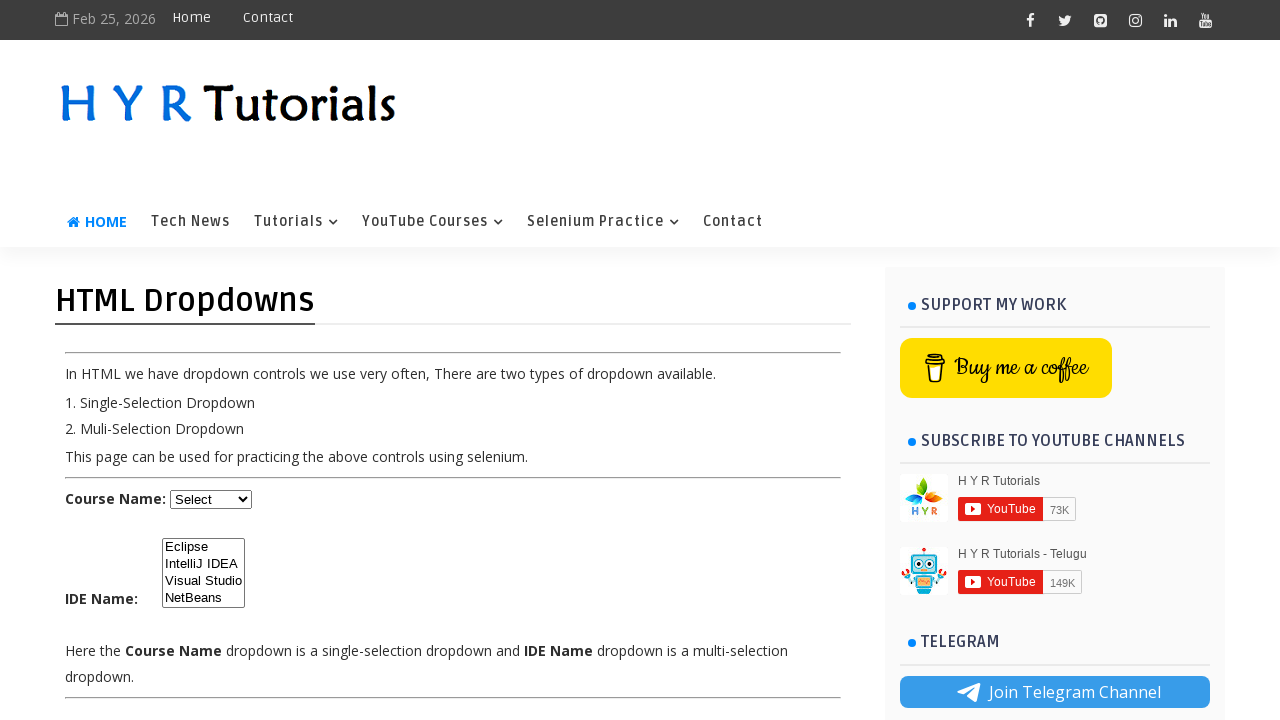

Selected course option at index 1 on #course
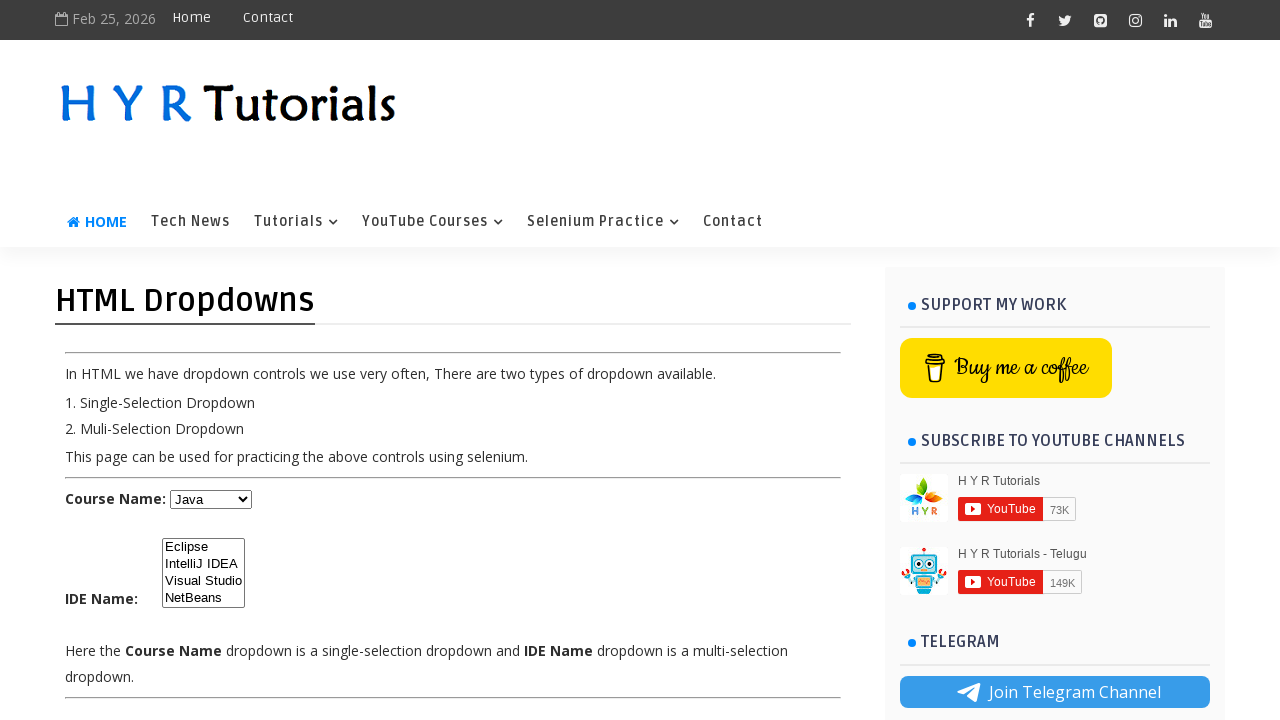

Selected course option at index 2 on #course
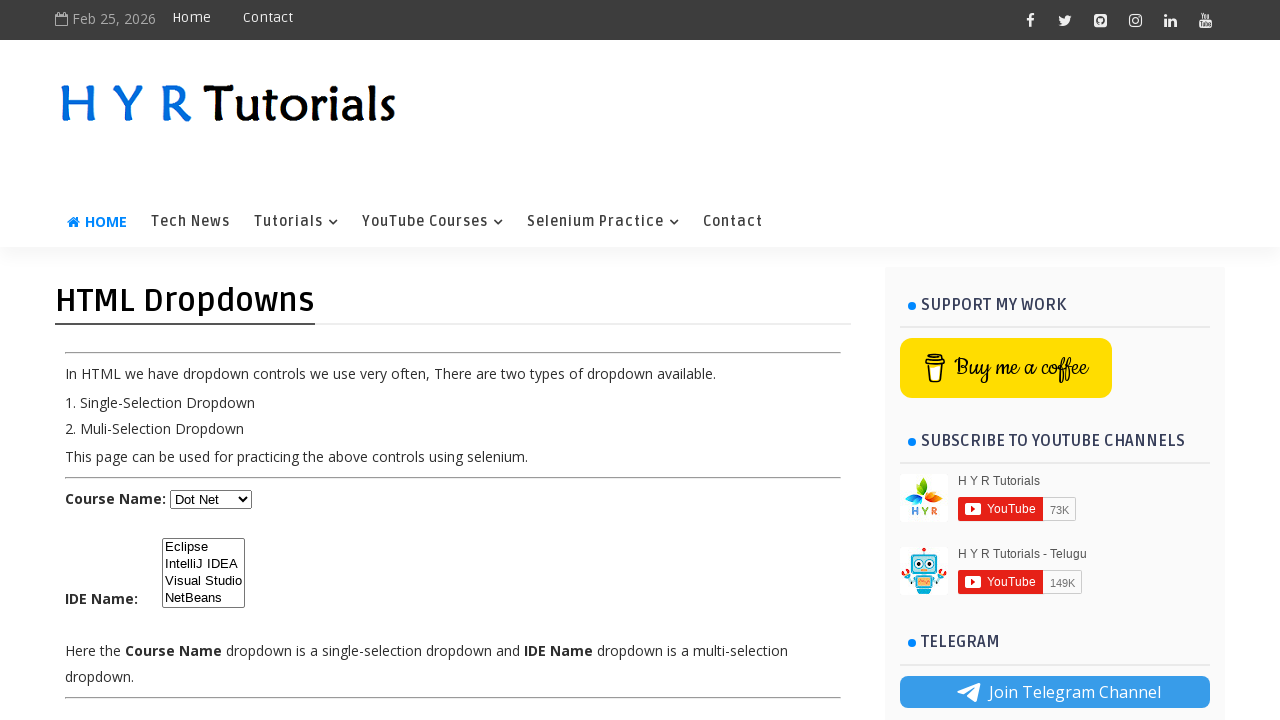

Selected course option at index 3 on #course
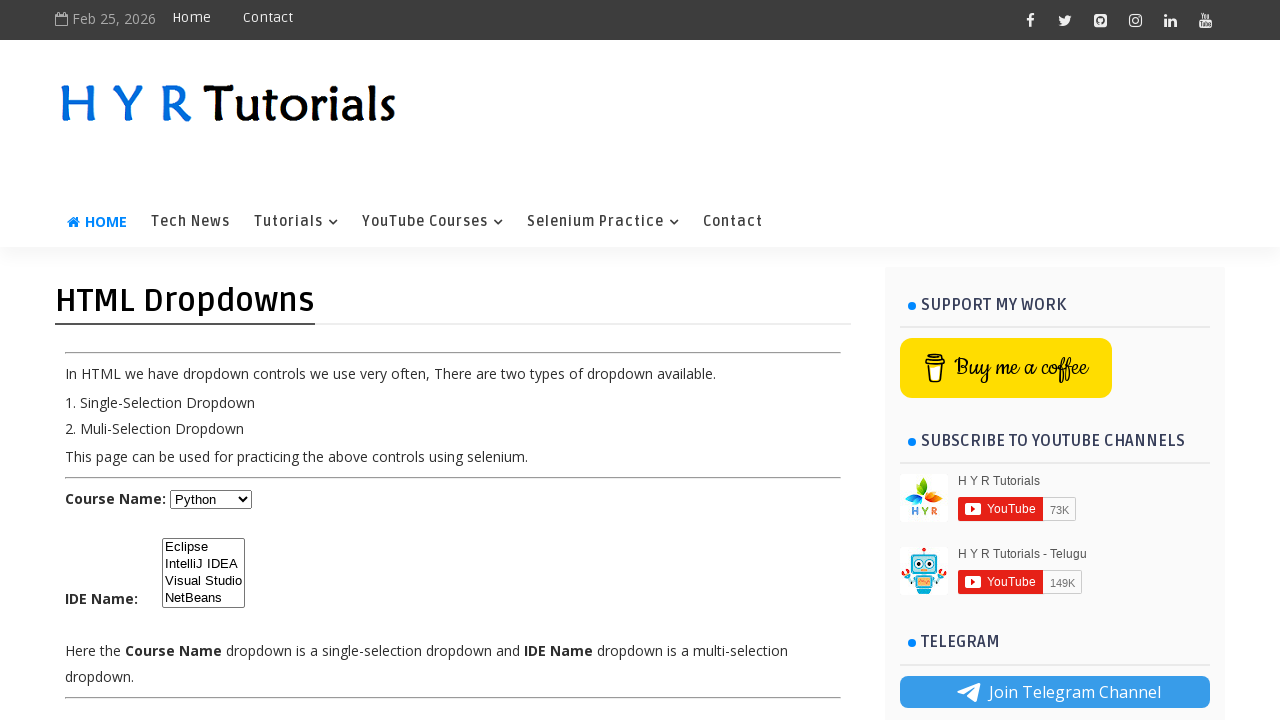

Selected course option at index 4 on #course
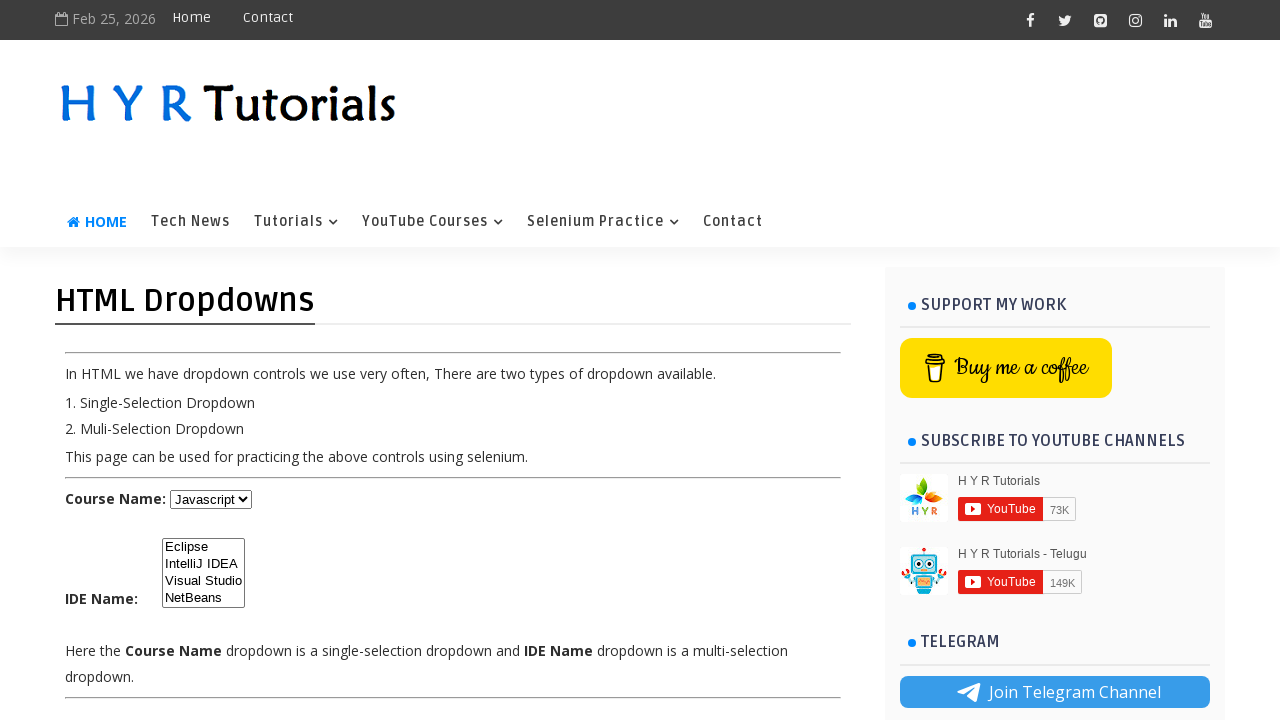

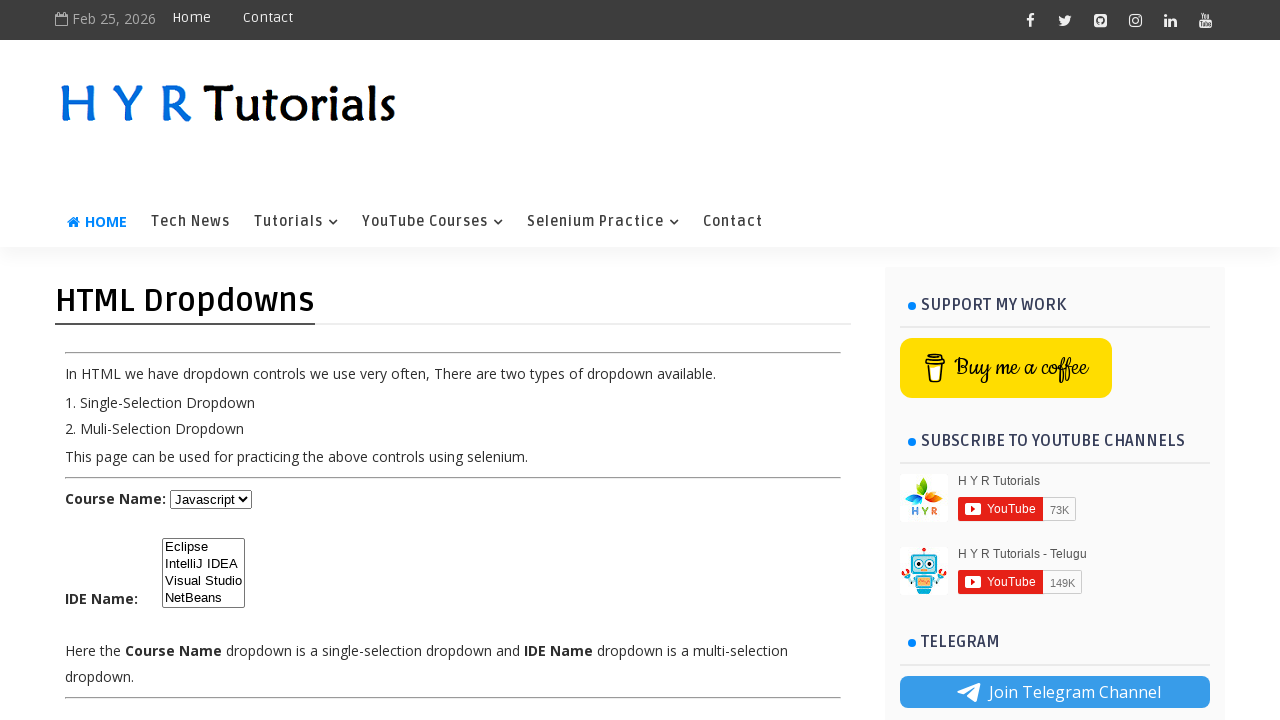